Tests JavaScript confirmation alert handling by clicking a button to trigger a confirmation dialog, accepting the alert, and verifying the result text displays correctly.

Starting URL: http://the-internet.herokuapp.com/javascript_alerts

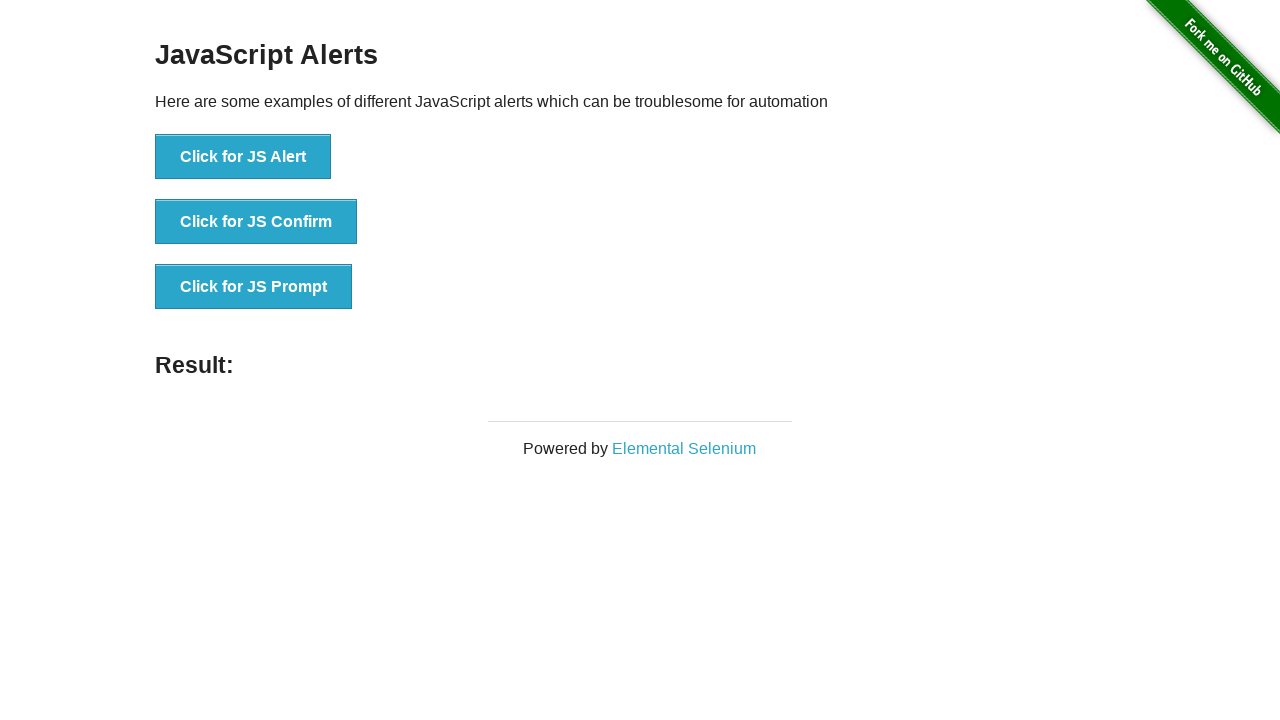

Clicked the second button to trigger JavaScript confirmation alert at (256, 222) on button >> nth=1
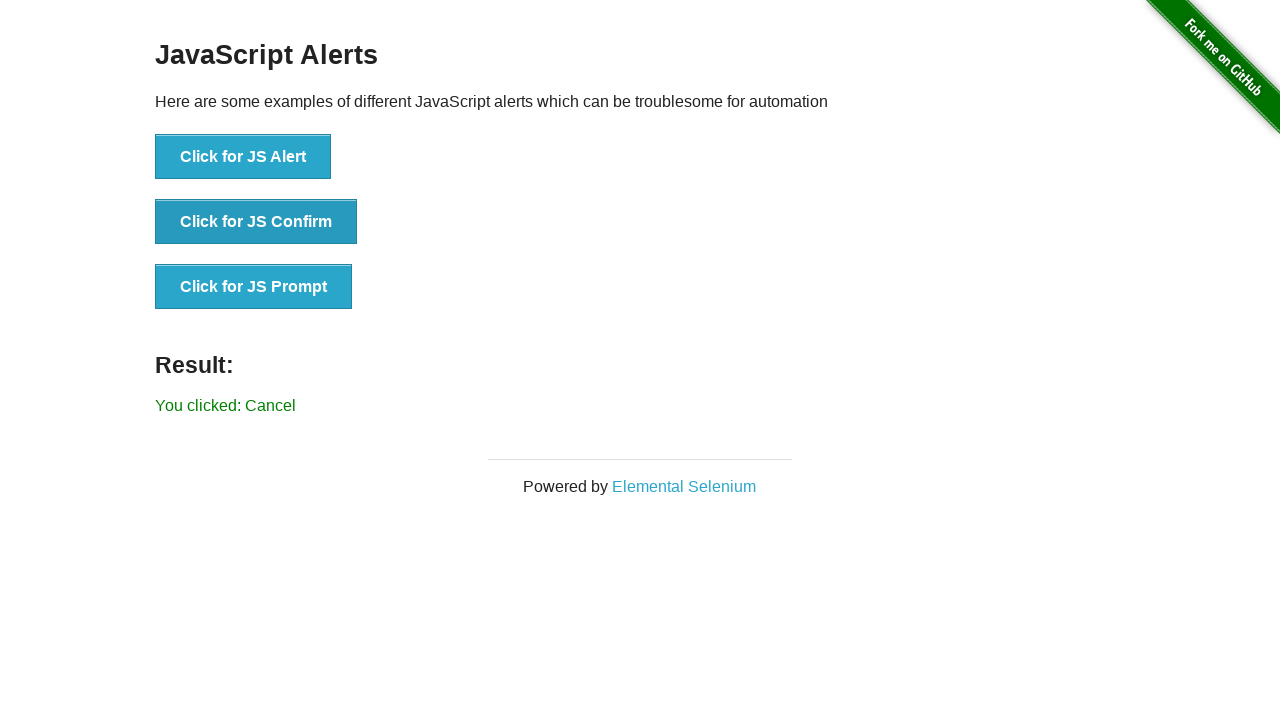

Set up dialog handler to accept confirmation alerts
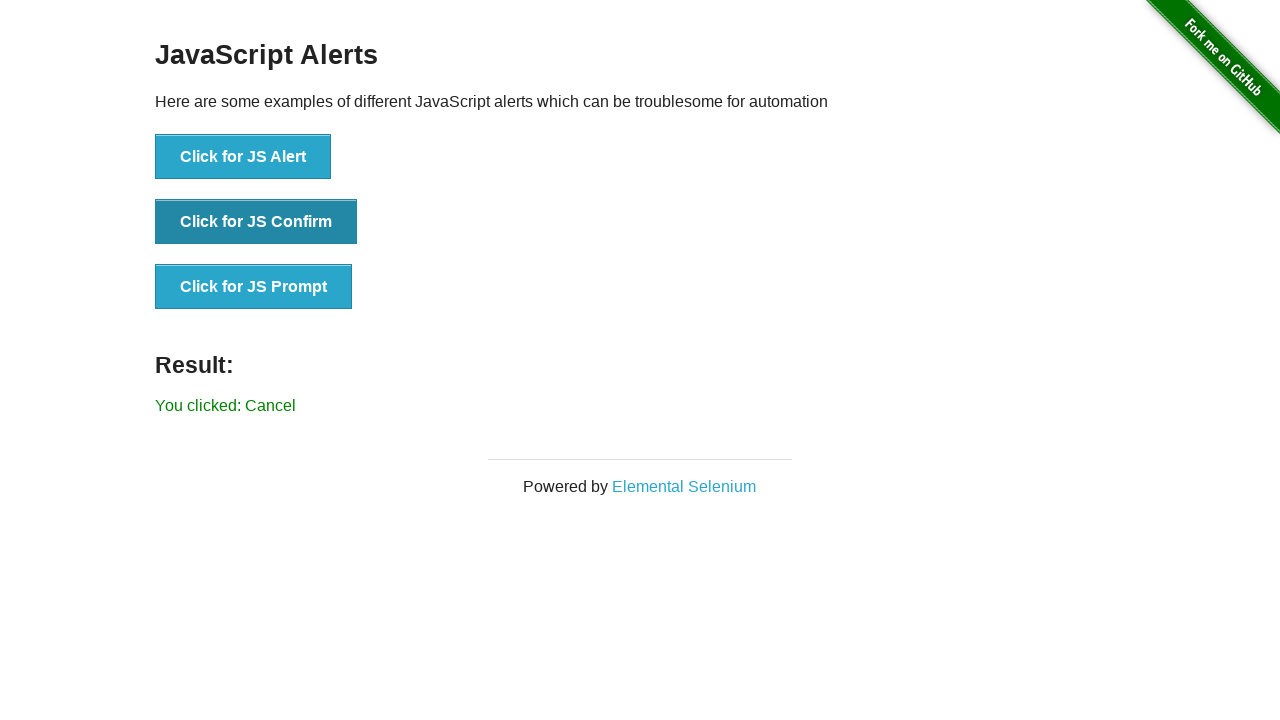

Re-clicked the second button to trigger confirmation alert with handler active at (256, 222) on button >> nth=1
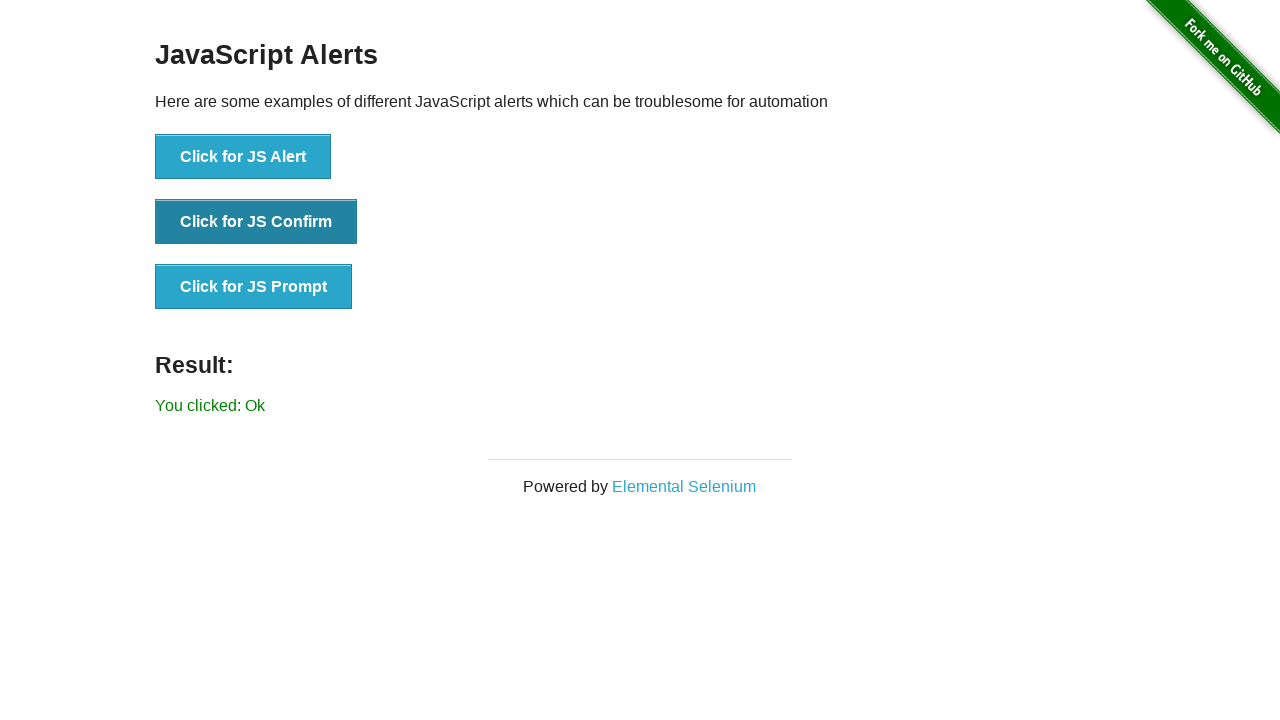

Result element loaded on page
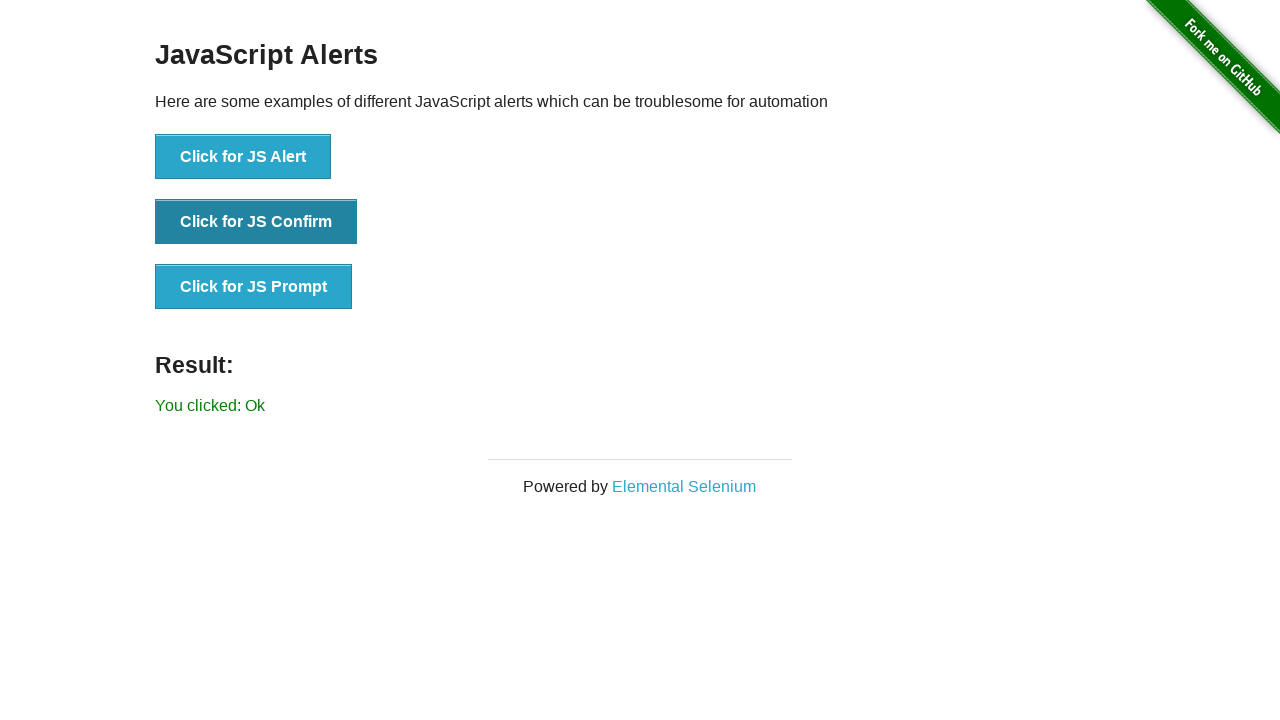

Retrieved result text content
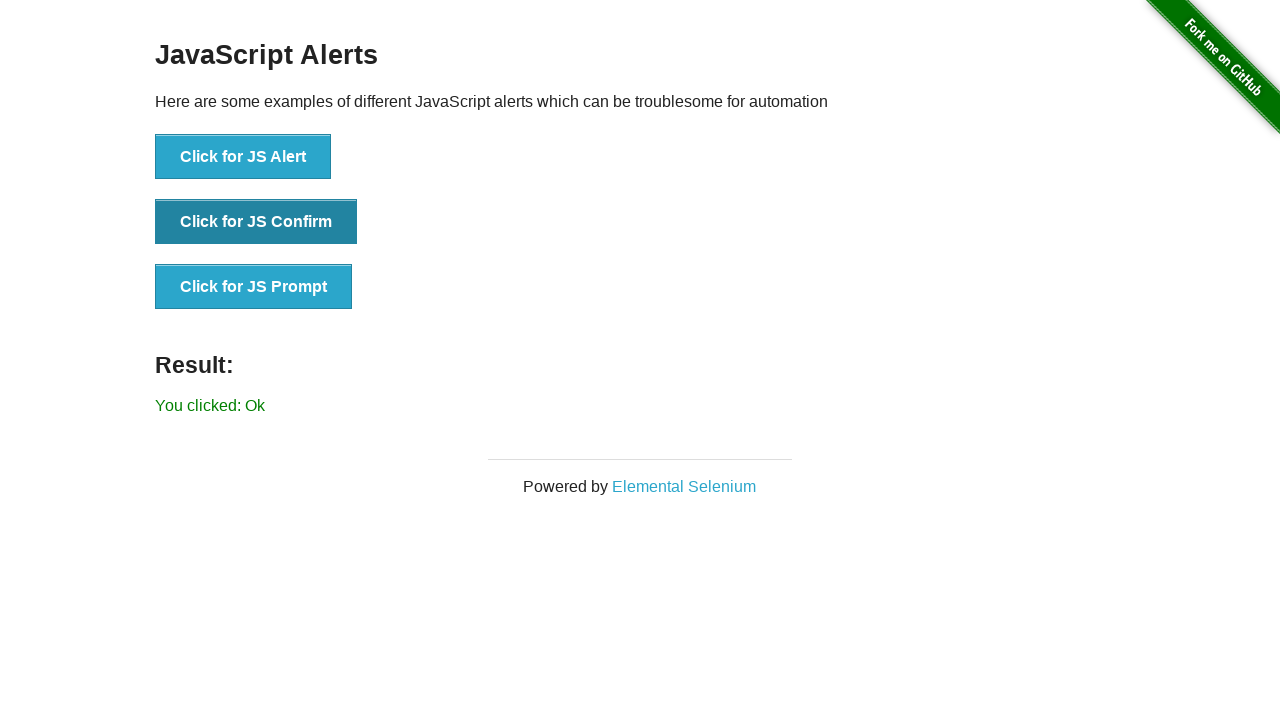

Verified result text equals 'You clicked: Ok'
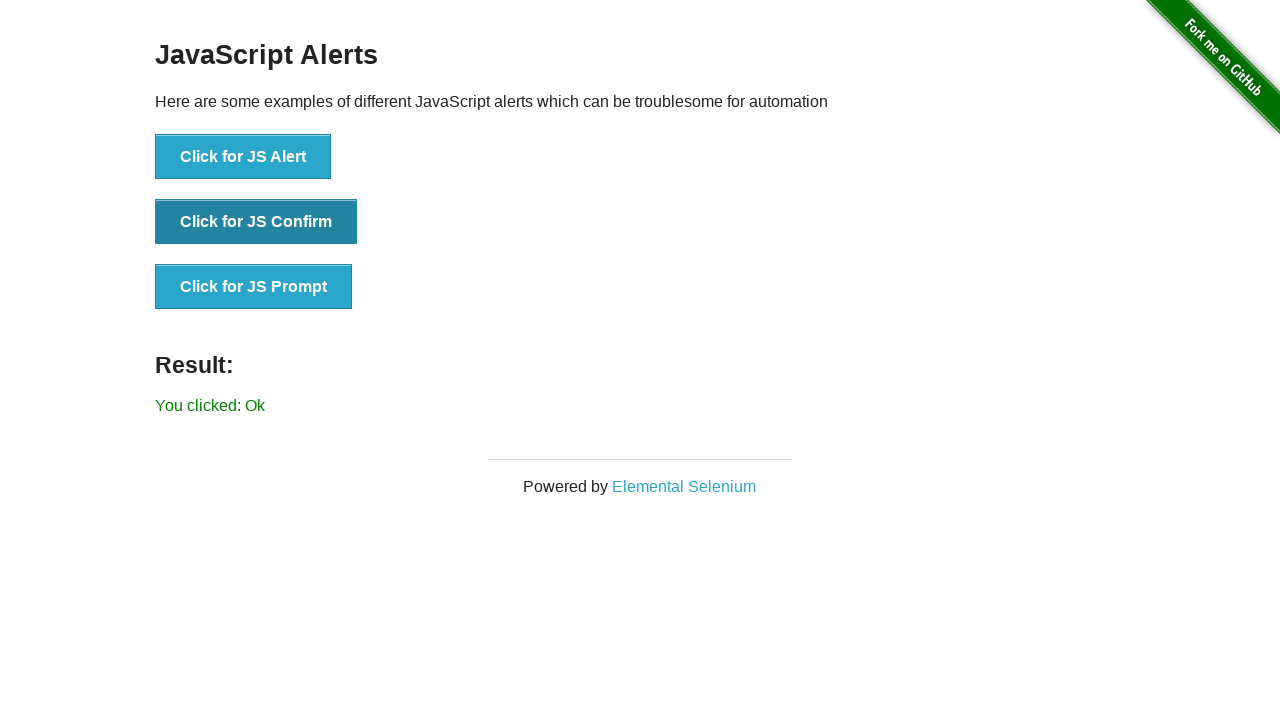

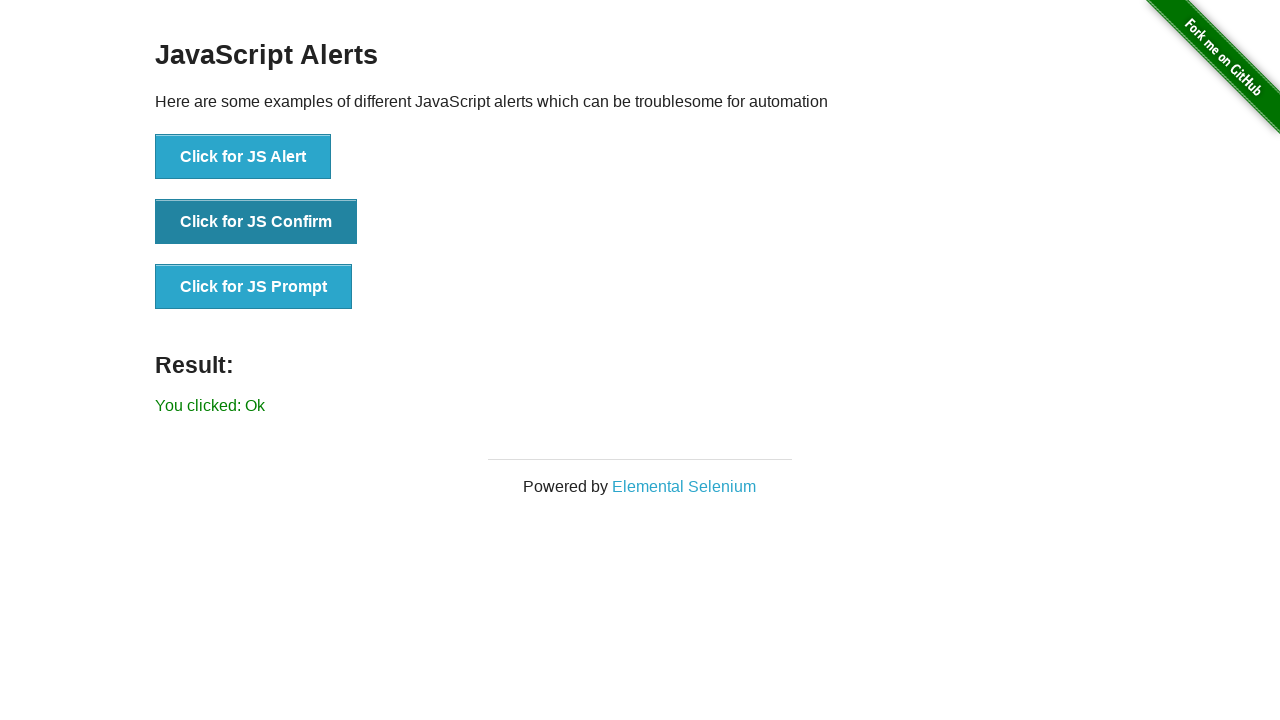